Navigates to W3Schools HTML tables page and verifies that specific content (Italy) can be found within the table structure.

Starting URL: https://www.w3schools.com/html/html_tables.asp

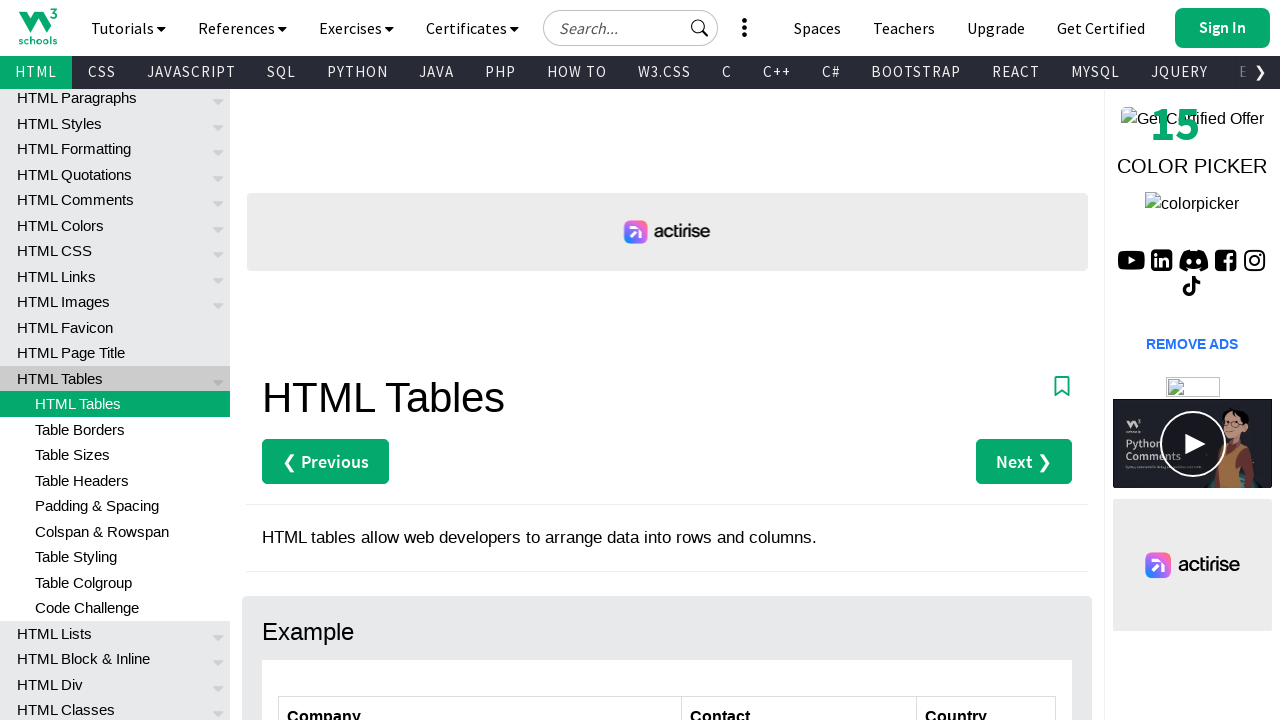

Navigated to W3Schools HTML tables page
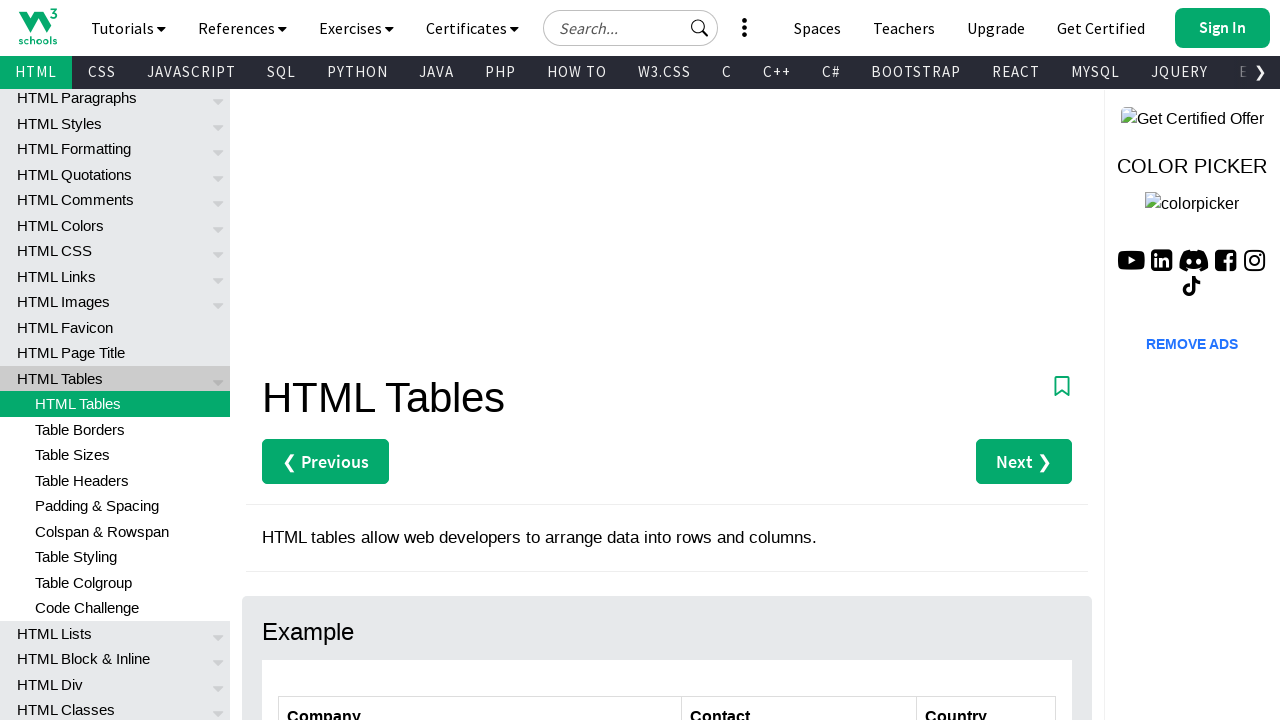

Customers table loaded
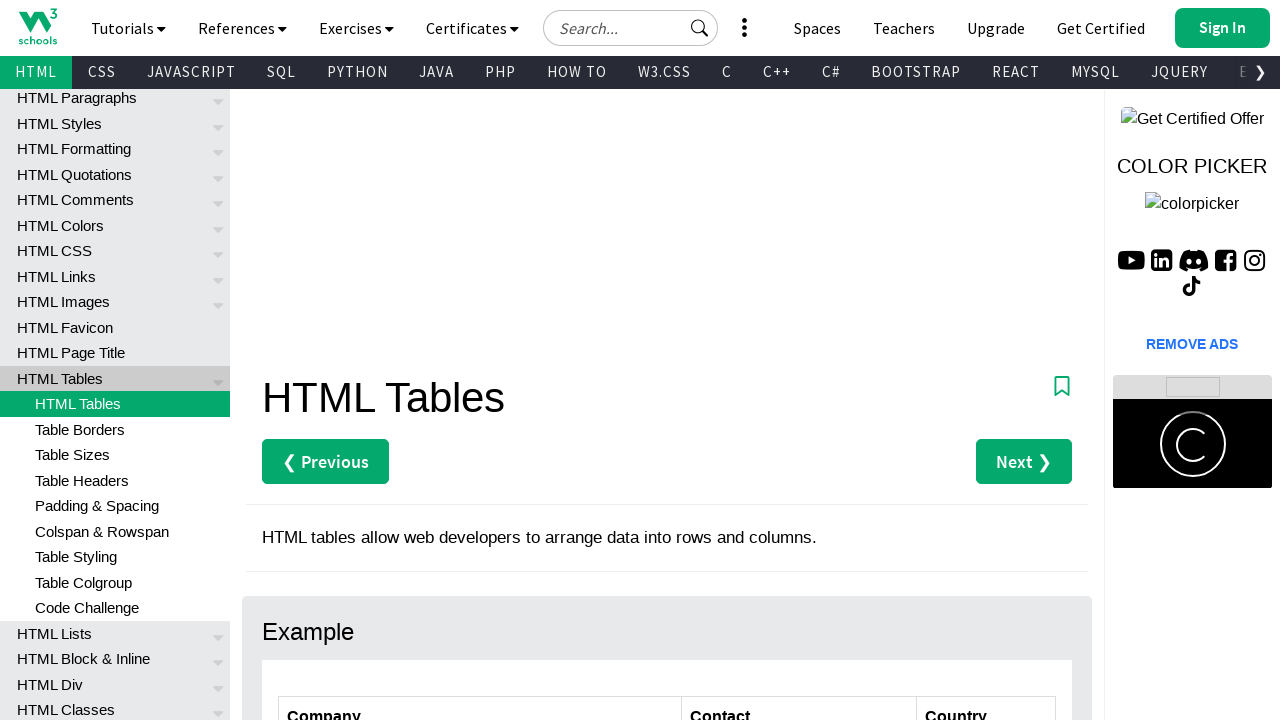

Verified that 'Italy' is present in the customers table
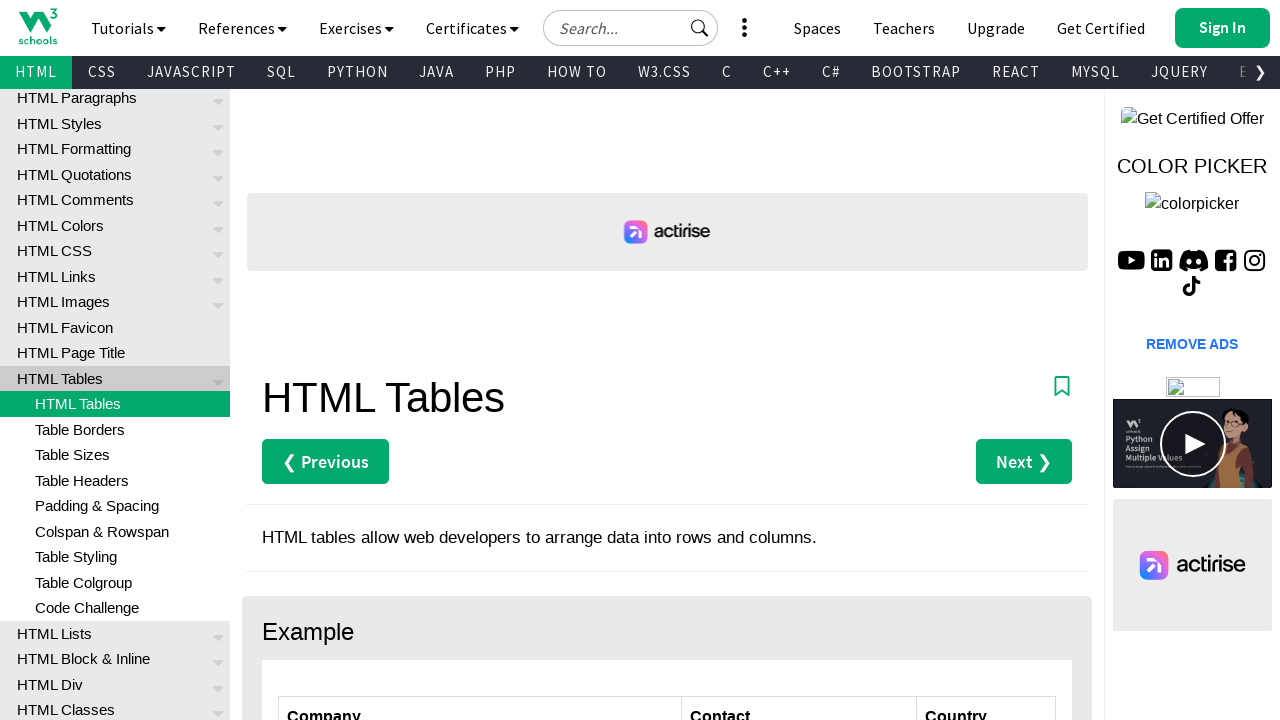

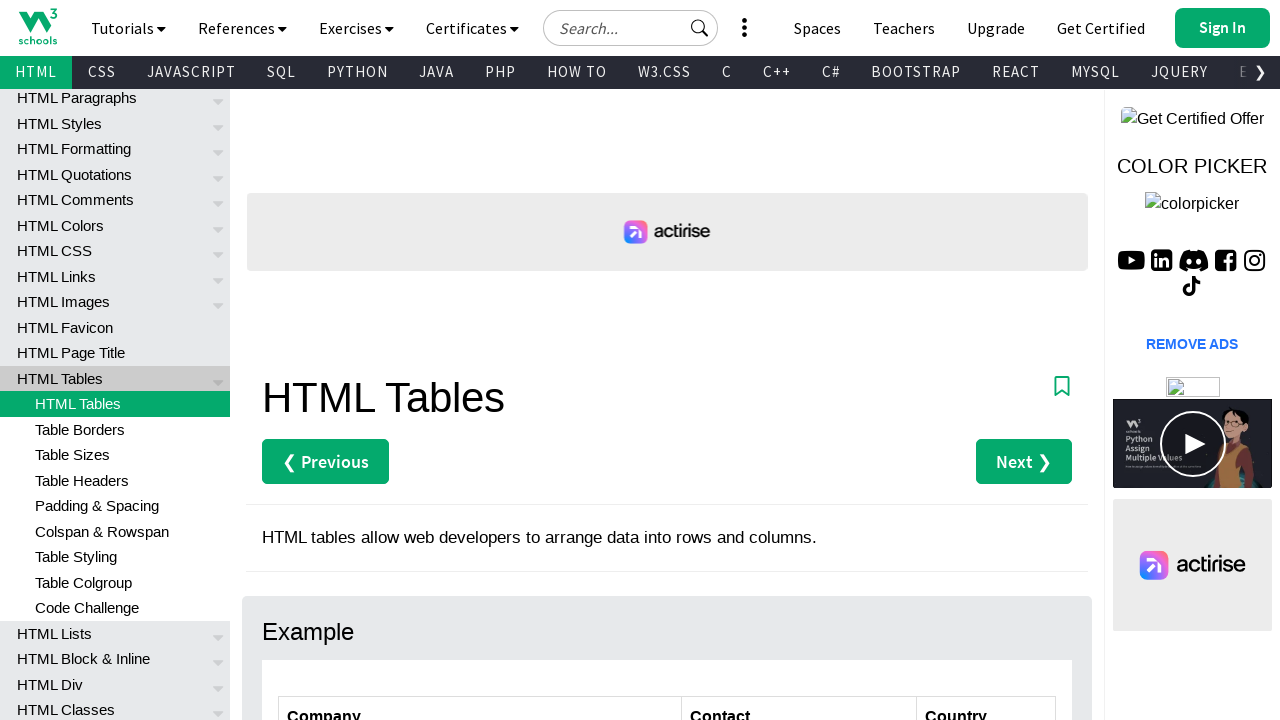